Tests select dropdown interactions by switching to iframe and selecting options by index, value, and visible text on w3schools tryit page

Starting URL: http://www.w3schools.com/tags/tryit.asp?filename=tryhtml_select

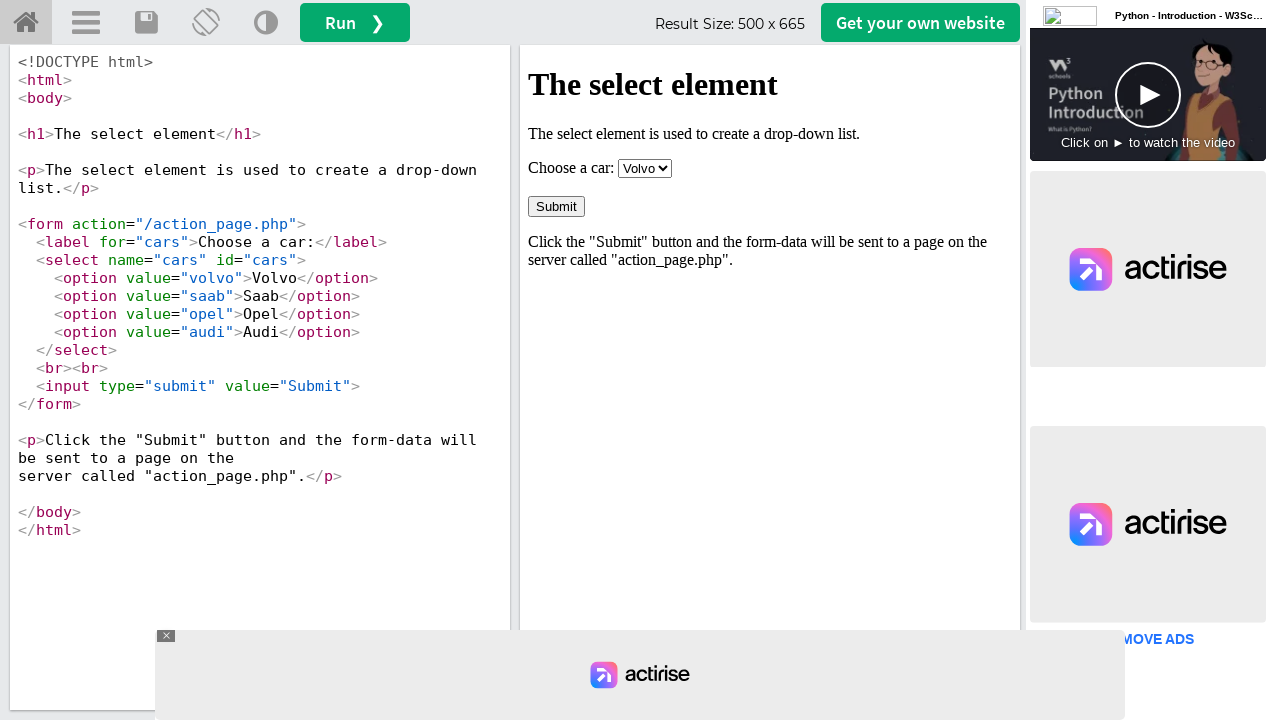

Located iframe with ID 'iframeResult' containing the select dropdown
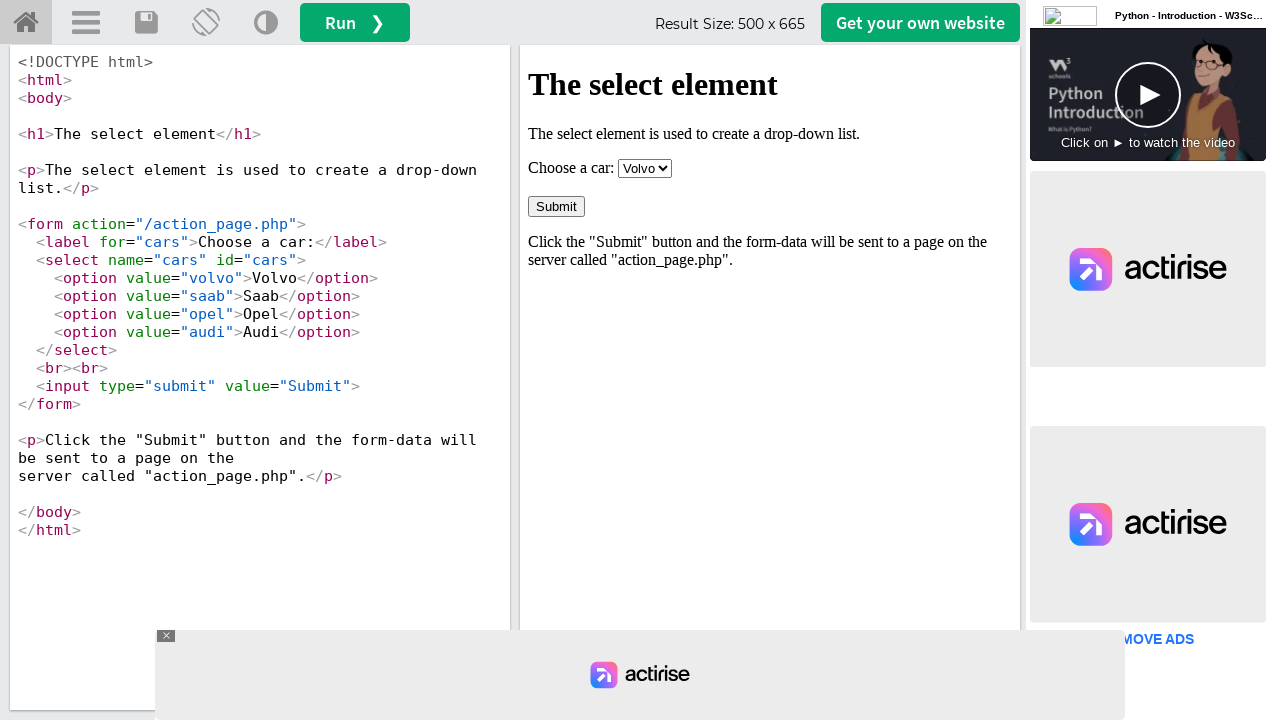

Selected option by index 1 (Saab) from dropdown on #iframeResult >> internal:control=enter-frame >> select
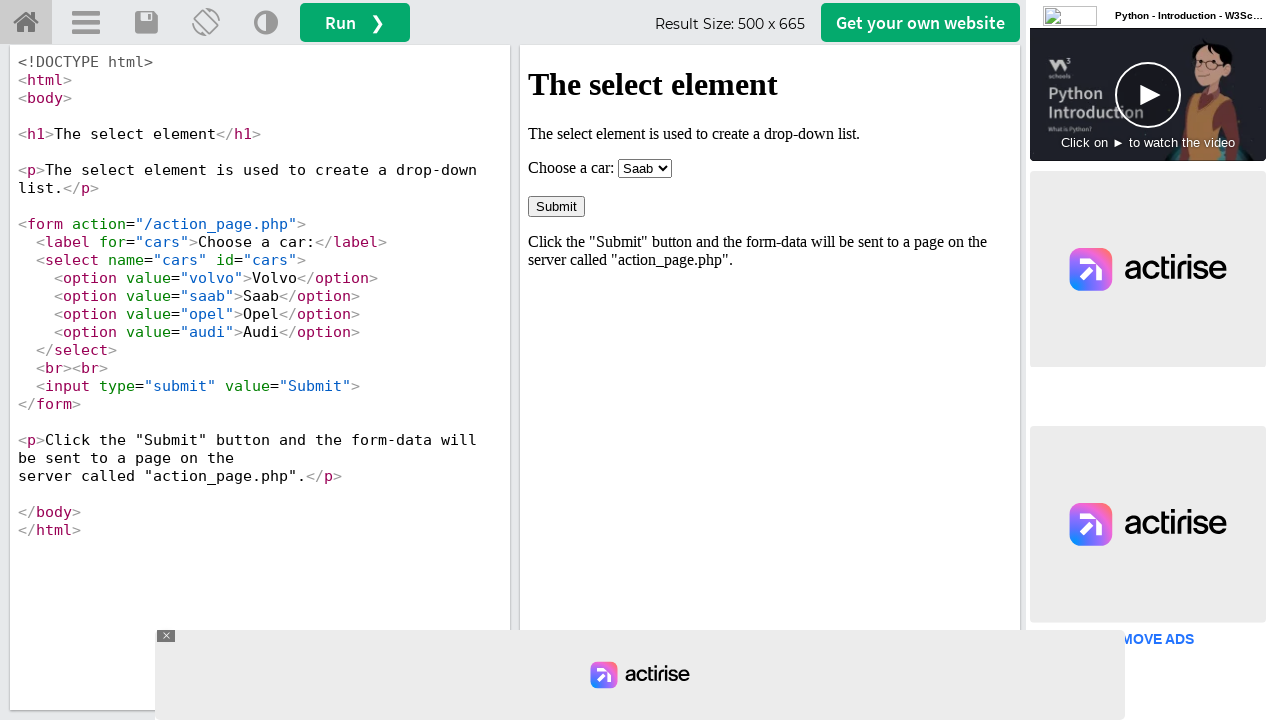

Selected option by value 'audi' from dropdown on #iframeResult >> internal:control=enter-frame >> select
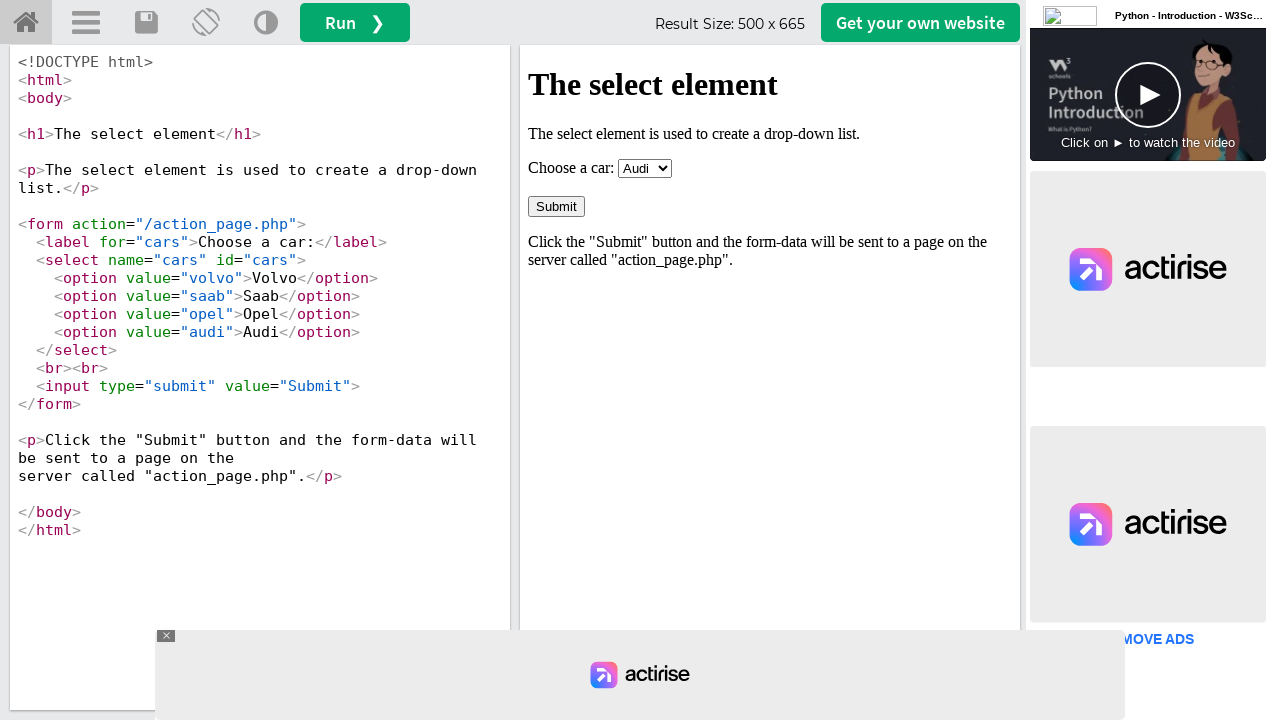

Selected option by visible text 'Saab' from dropdown on #iframeResult >> internal:control=enter-frame >> select
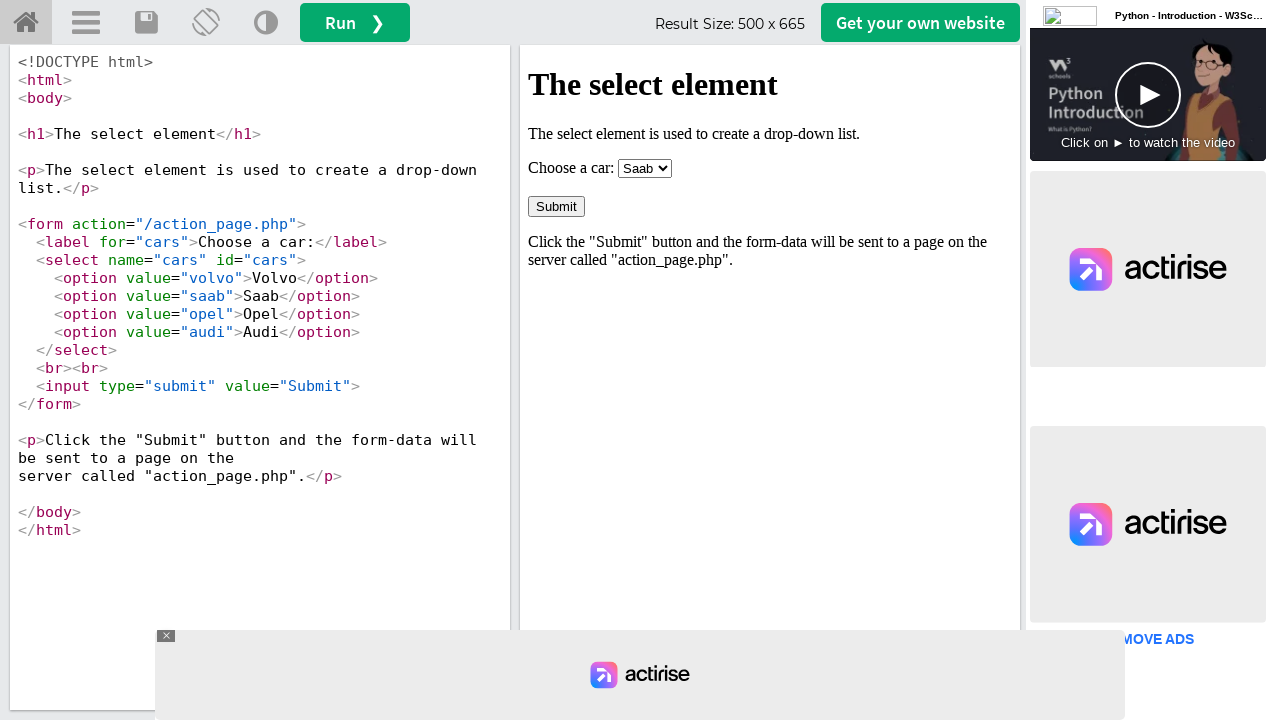

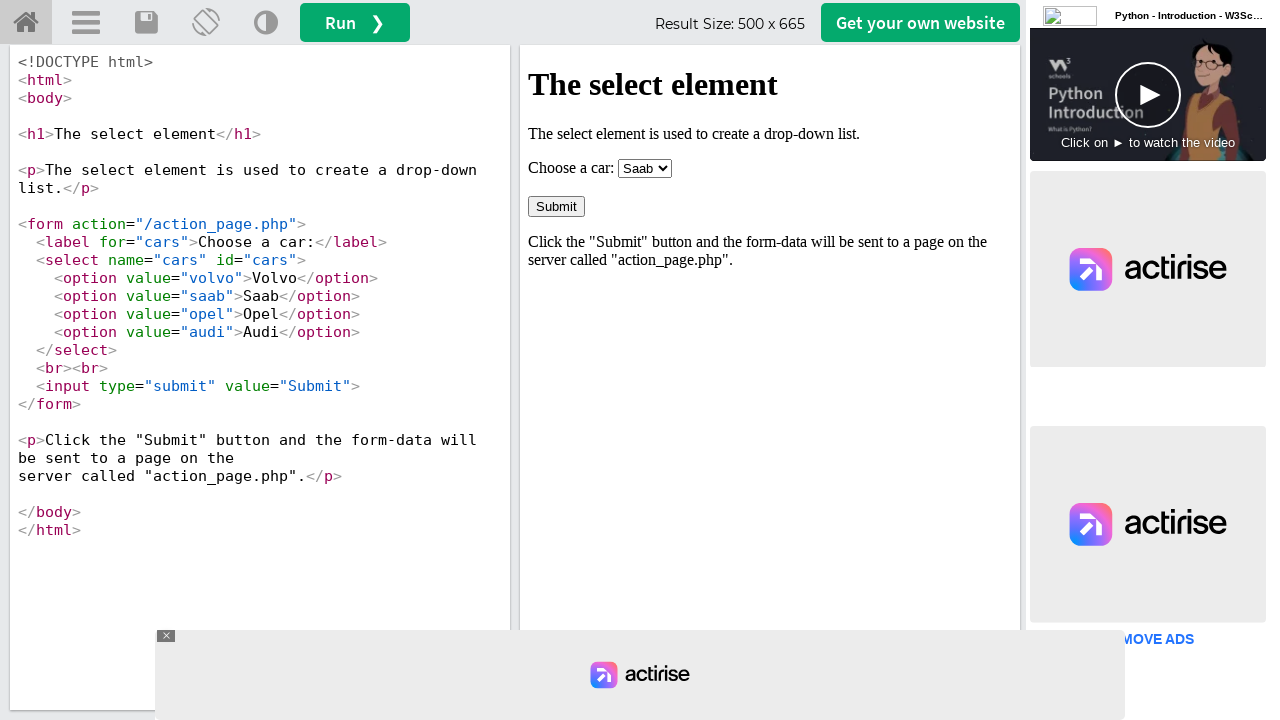